Tests hover functionality by moving the mouse over an element to reveal hidden content, then clicking on a revealed link

Starting URL: http://the-internet.herokuapp.com/hovers

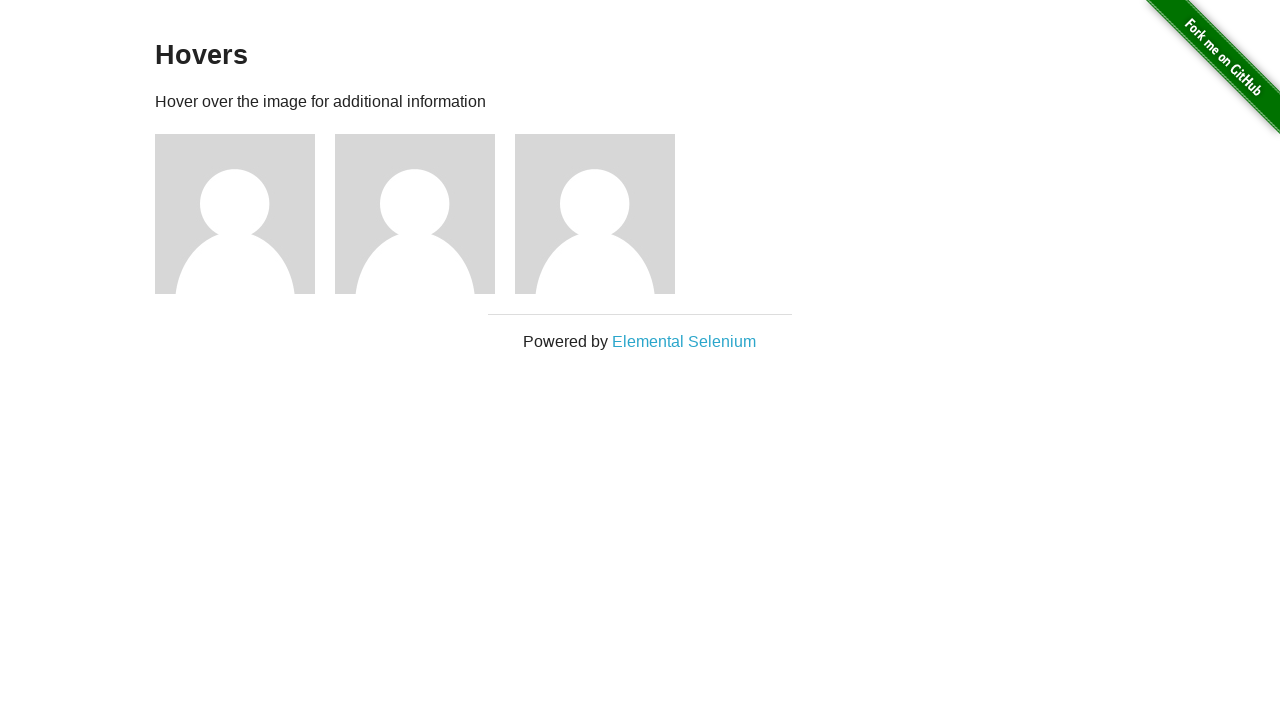

Waited for figure elements to load on hover test page
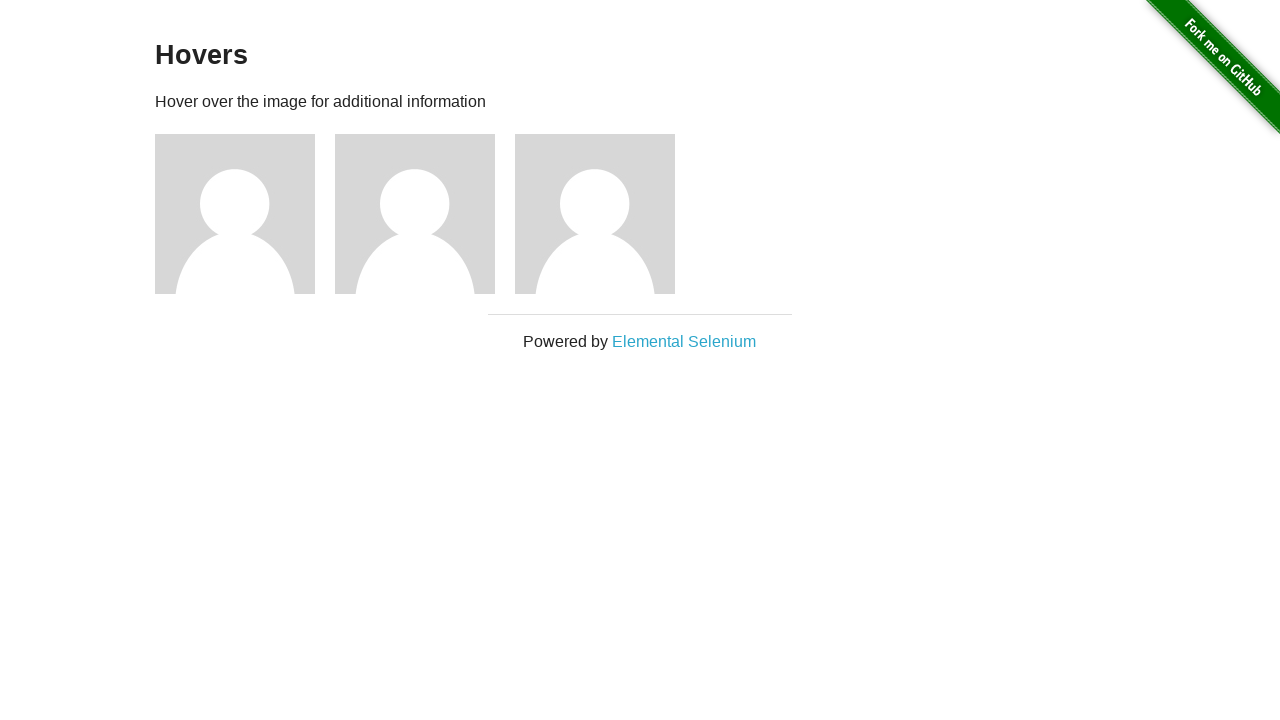

Located all figure elements on the page
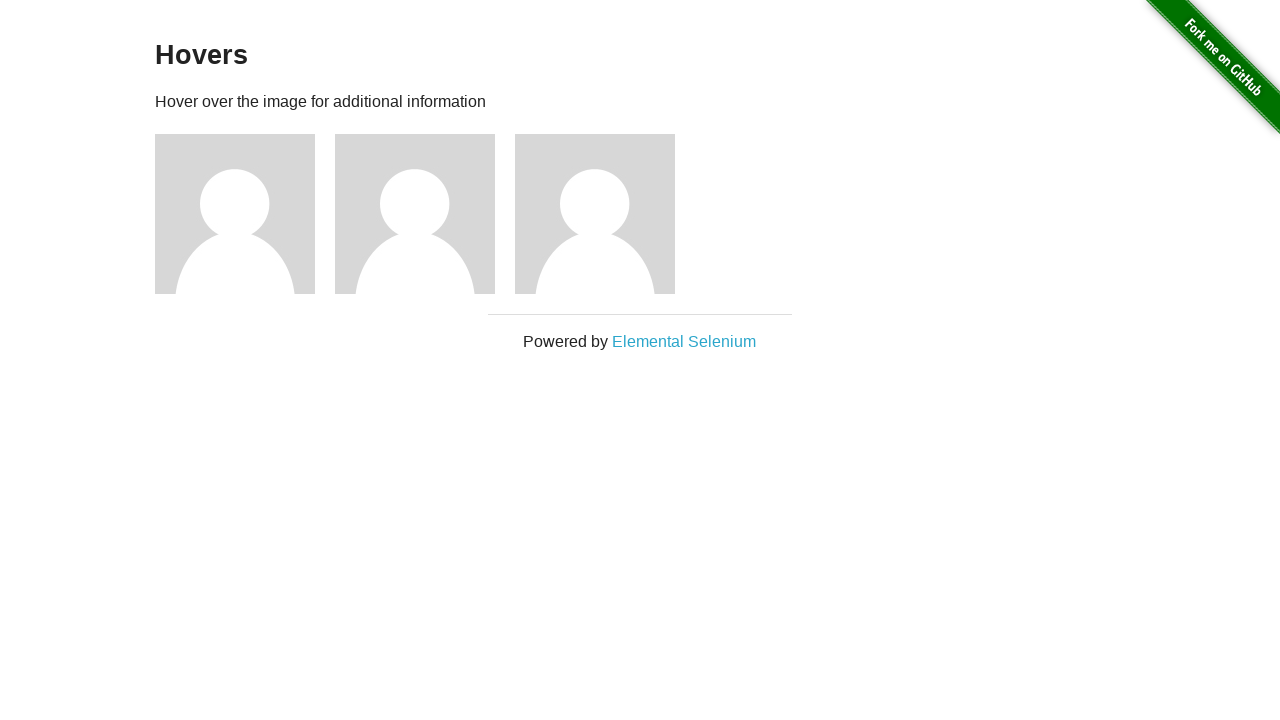

Hovered over first figure element to reveal hidden content at (245, 214) on .figure >> nth=0
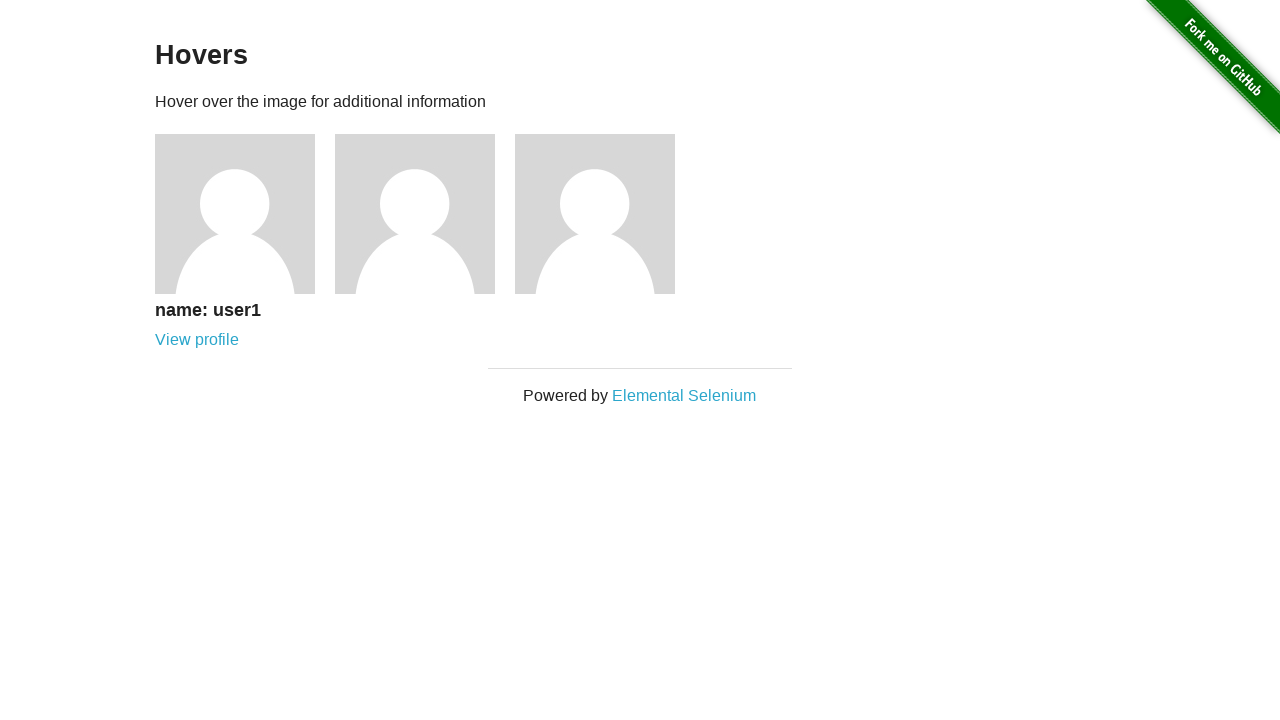

Clicked revealed link in first figure element at (197, 340) on a[href='/users/1']
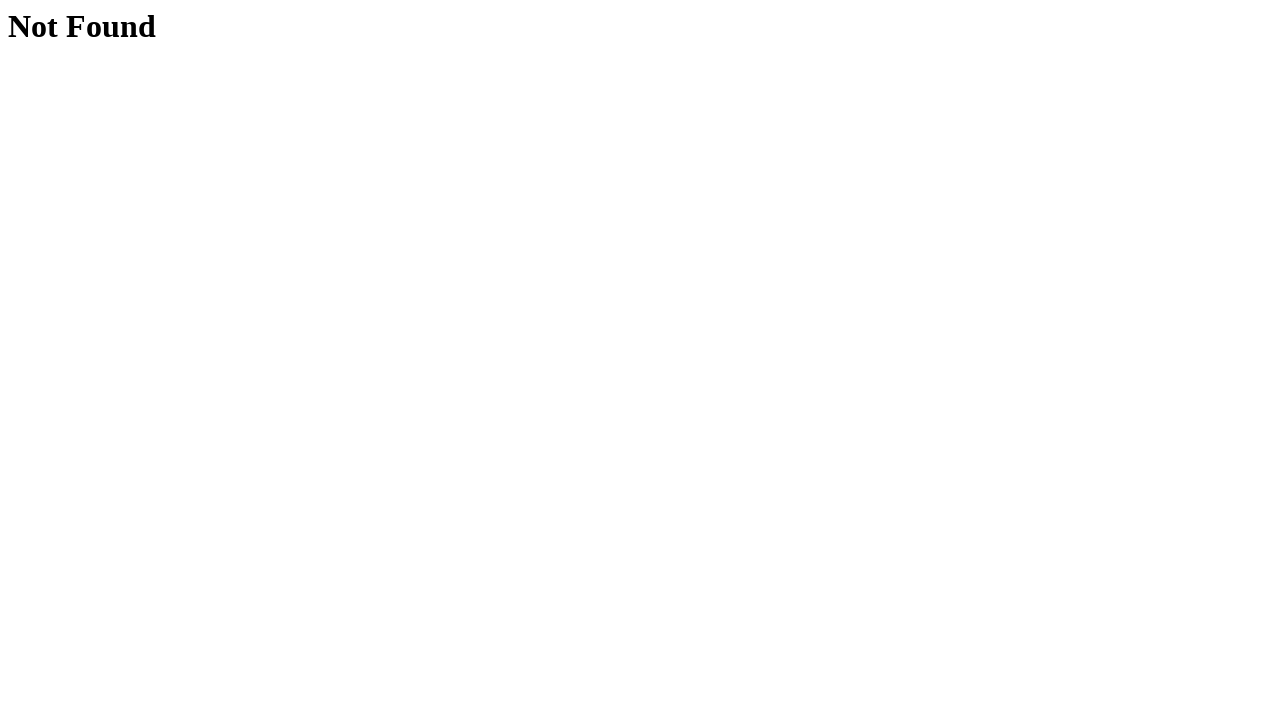

Navigation to user profile page completed successfully
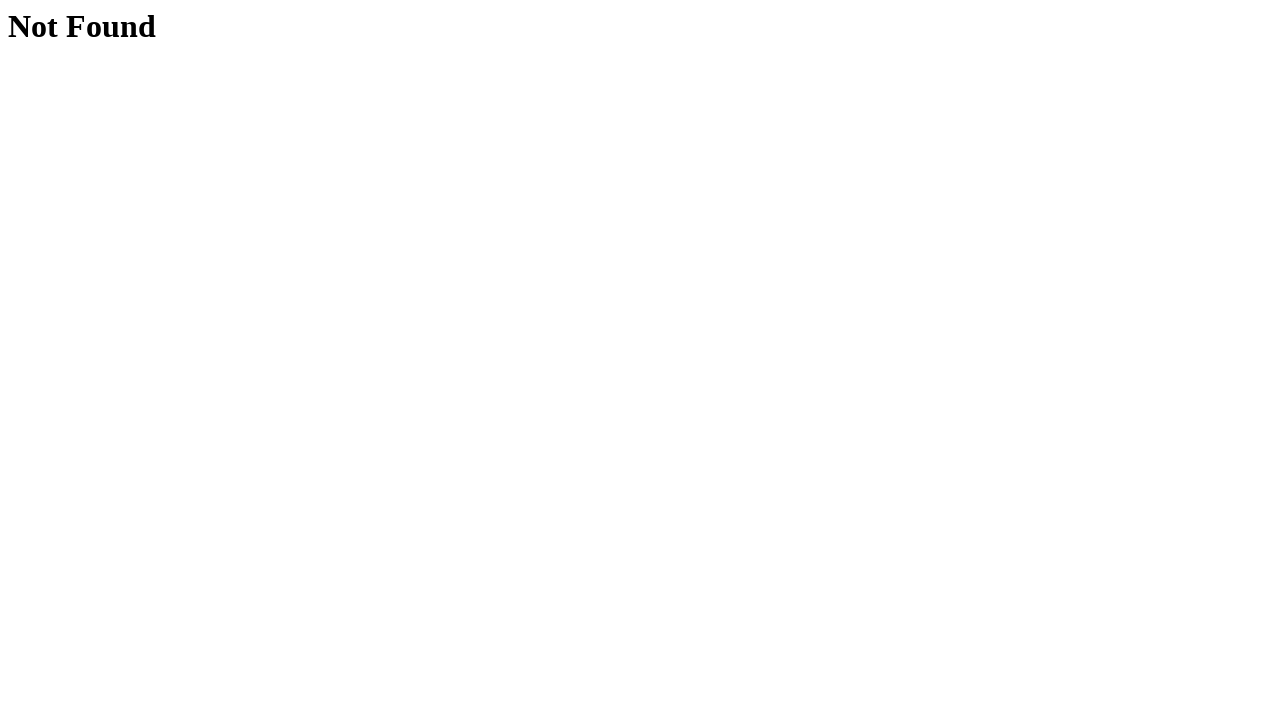

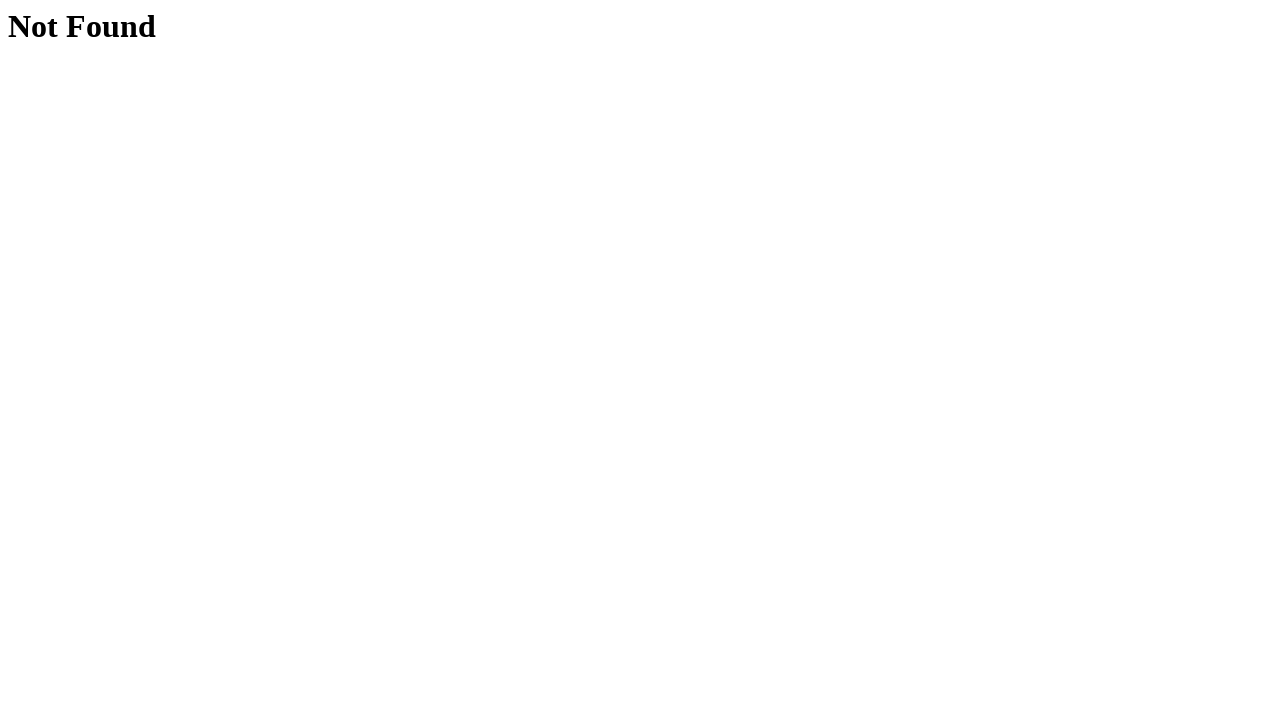